Tests the autocomplete page navigation by clicking on the autocomplete link and verifying the page heading

Starting URL: https://formy-project.herokuapp.com/

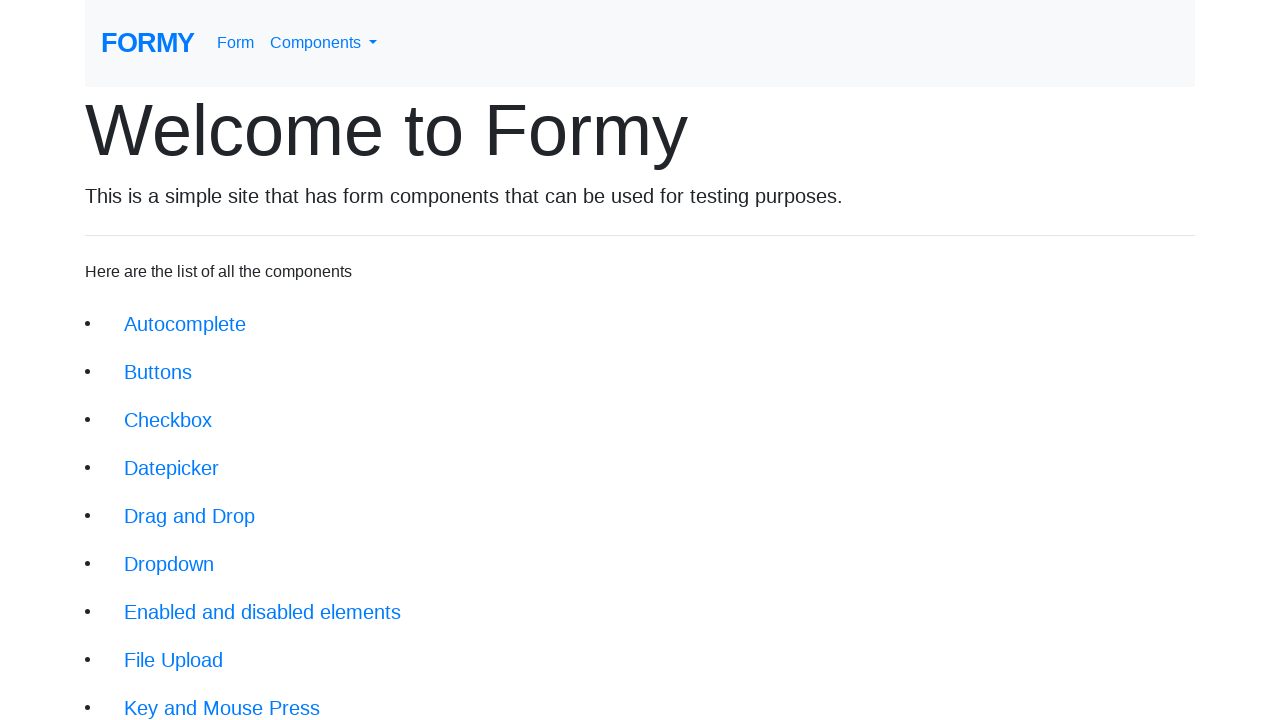

Clicked on autocomplete link at (185, 324) on xpath=//li/a[@href='/autocomplete']
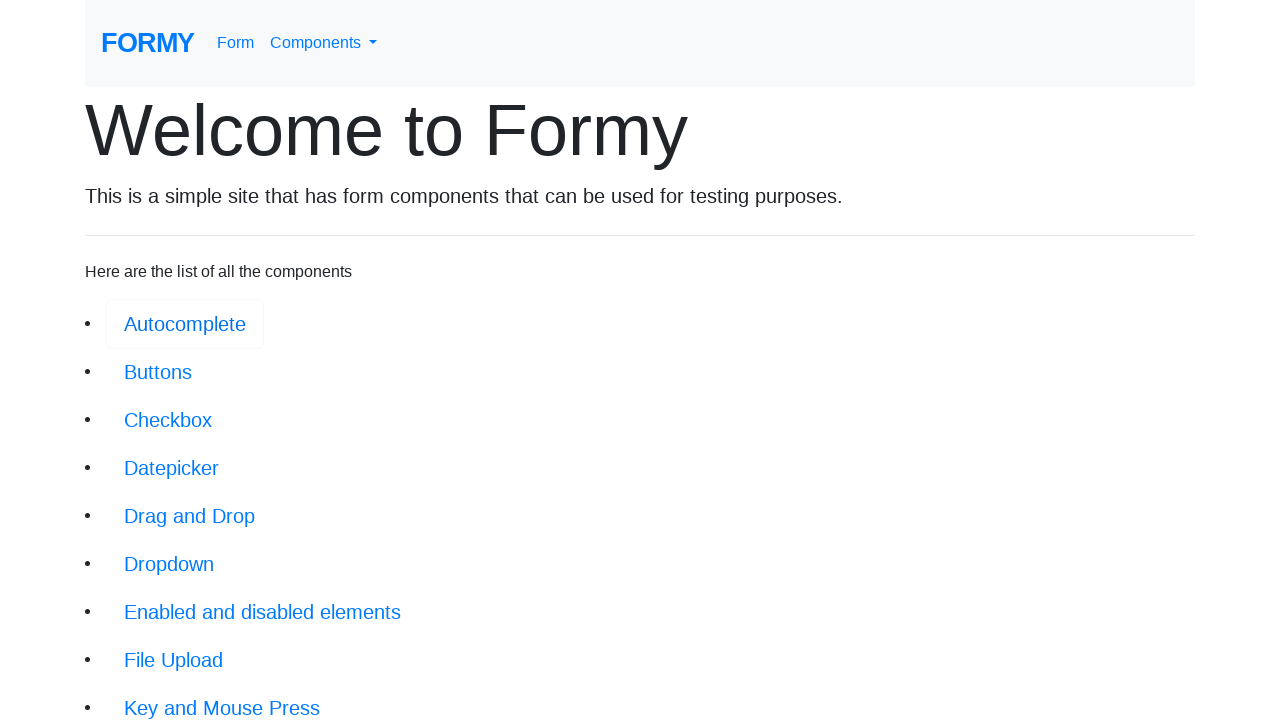

Autocomplete page loaded and heading element is visible
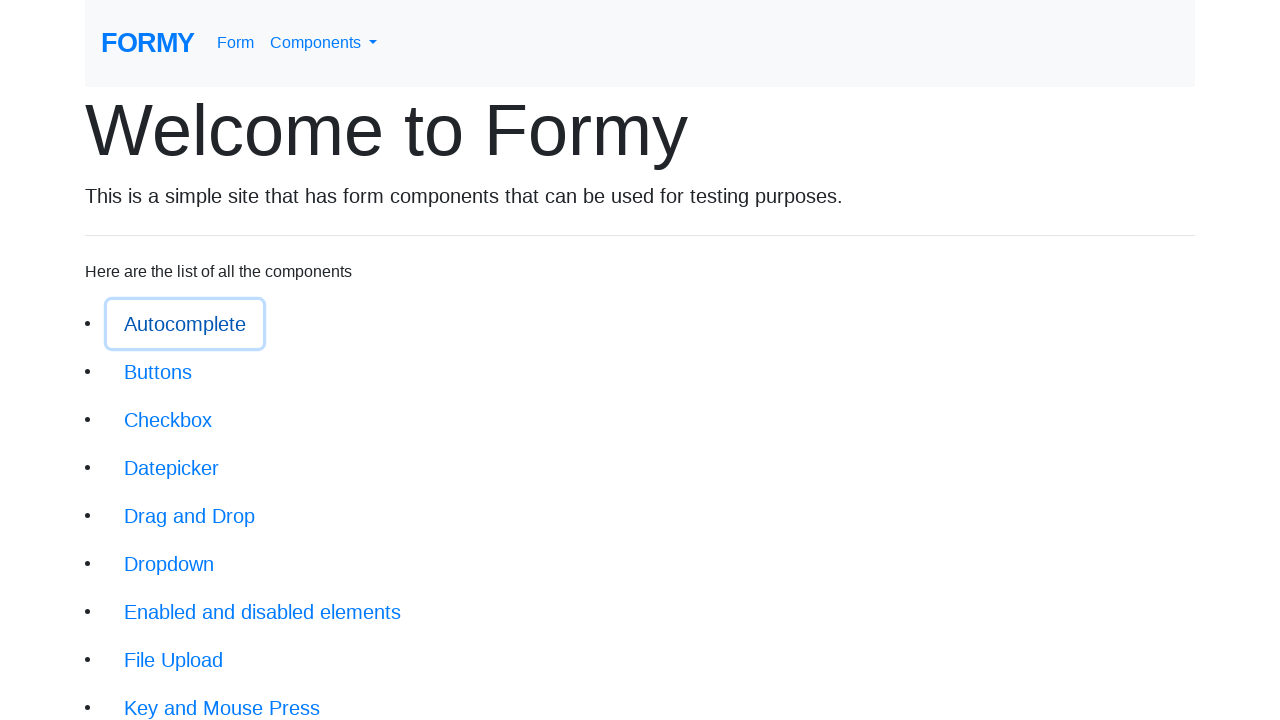

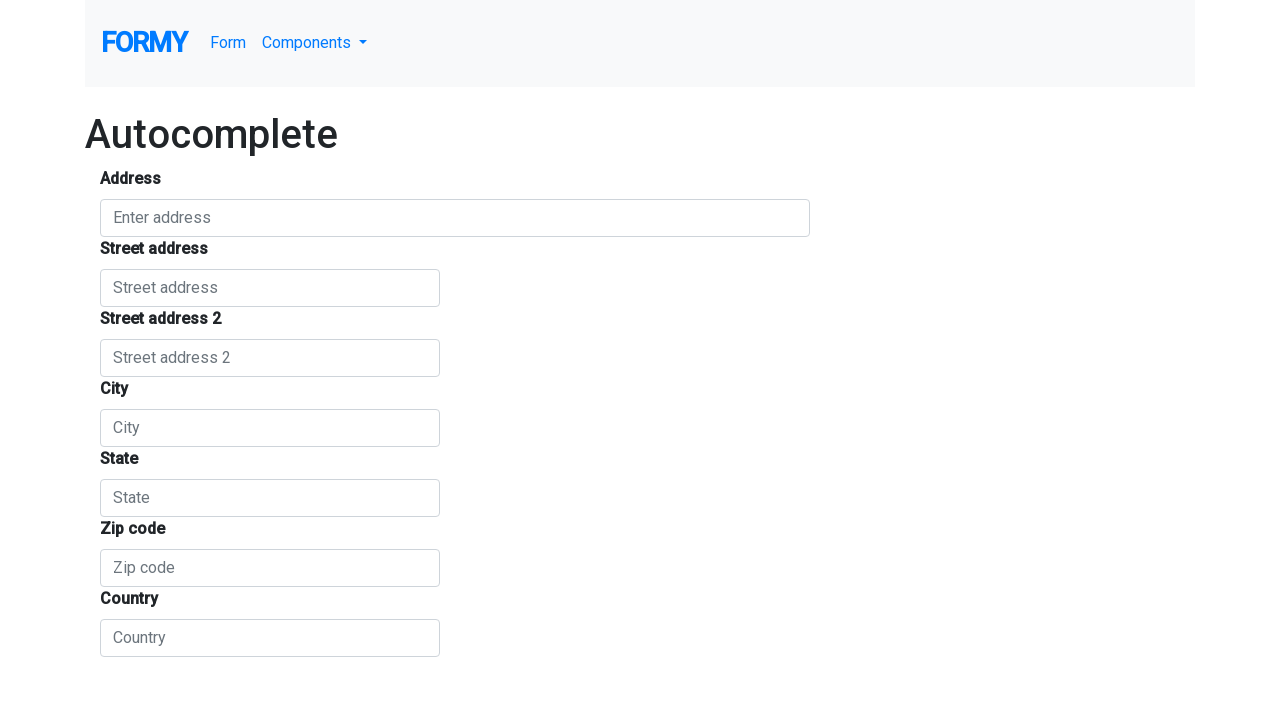